Navigates to RedBus website and retrieves the page URL and title

Starting URL: https://www.redbus.in/

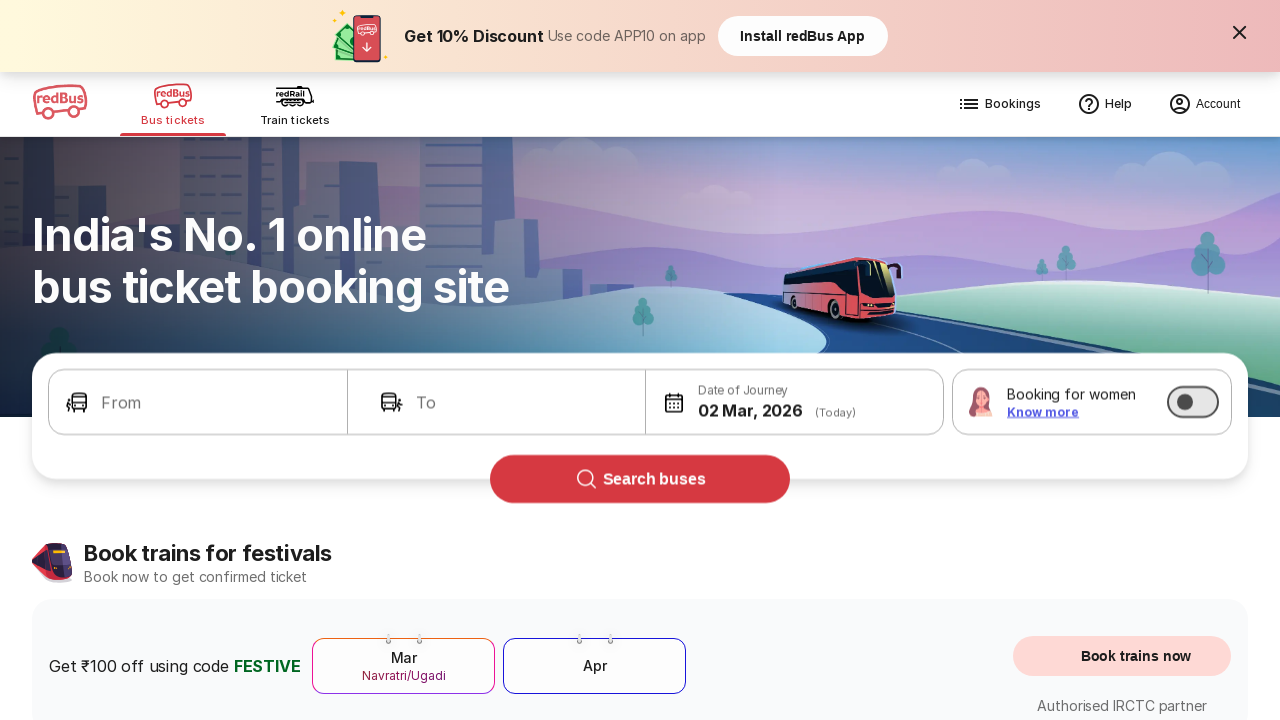

Waited for page to load - DOM content loaded
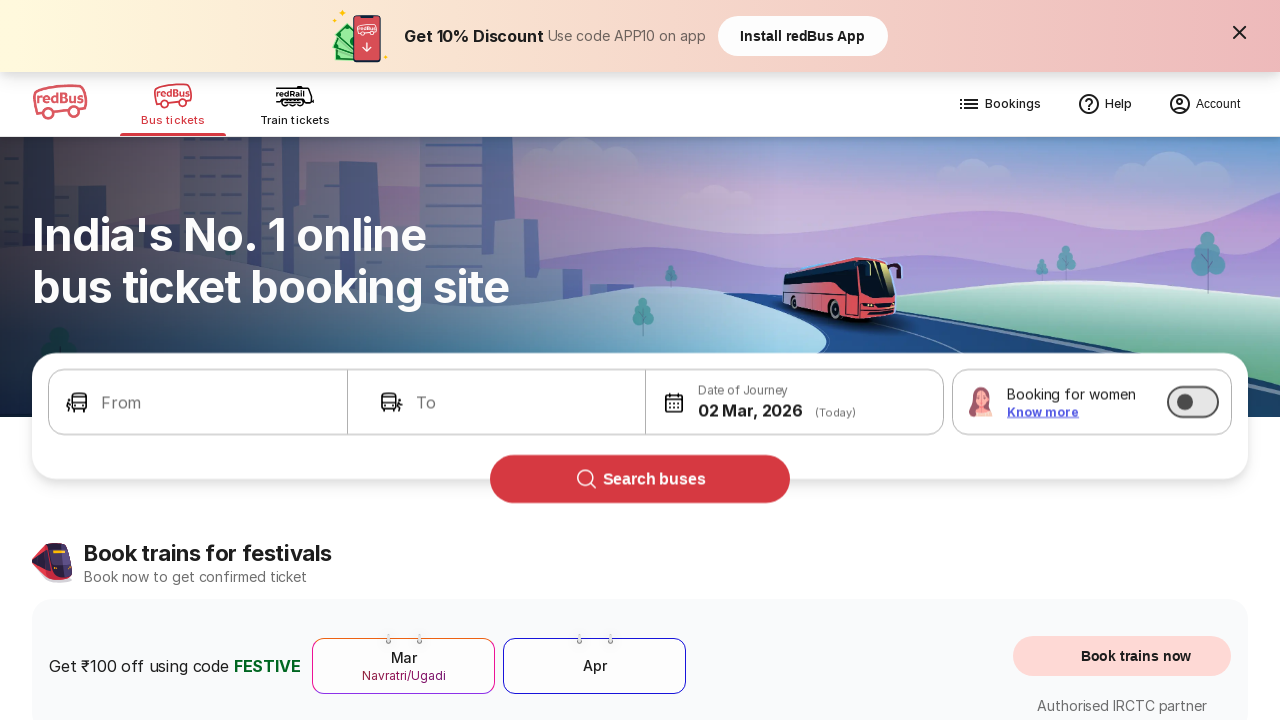

Retrieved page URL: https://www.redbus.in/
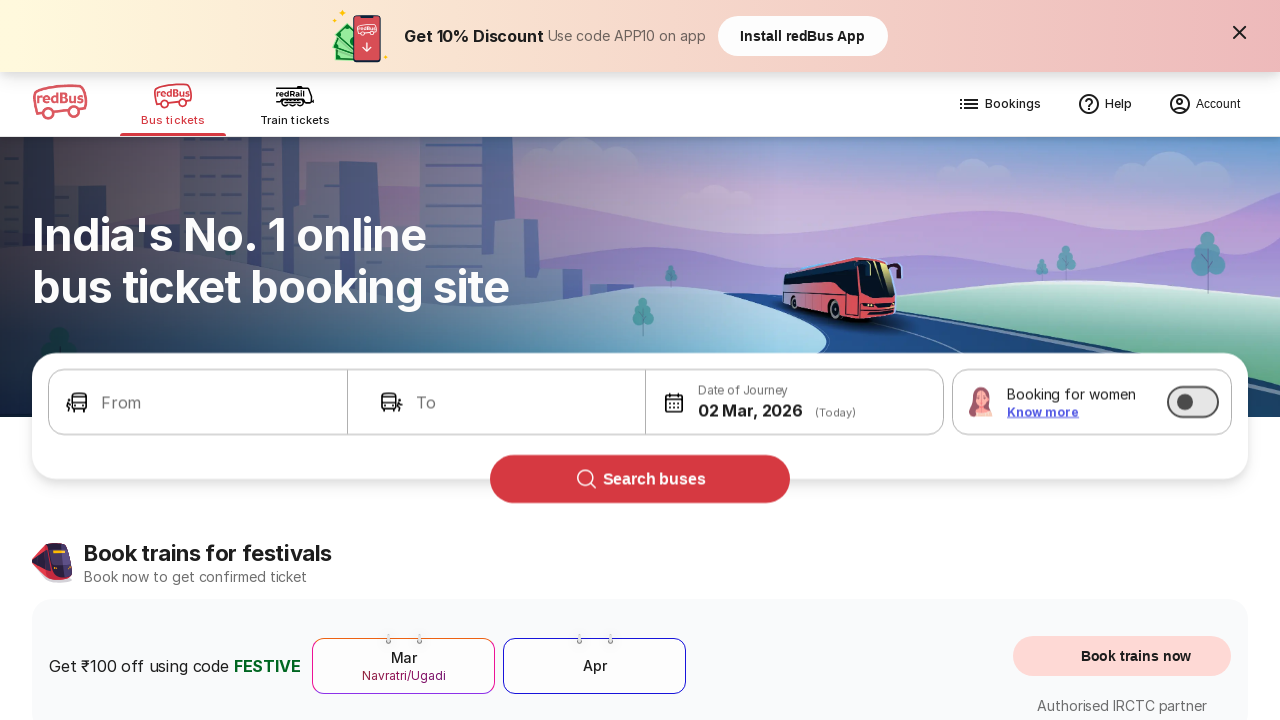

Retrieved page title: Bus Booking Online and Train Tickets at Lowest Price - redBus
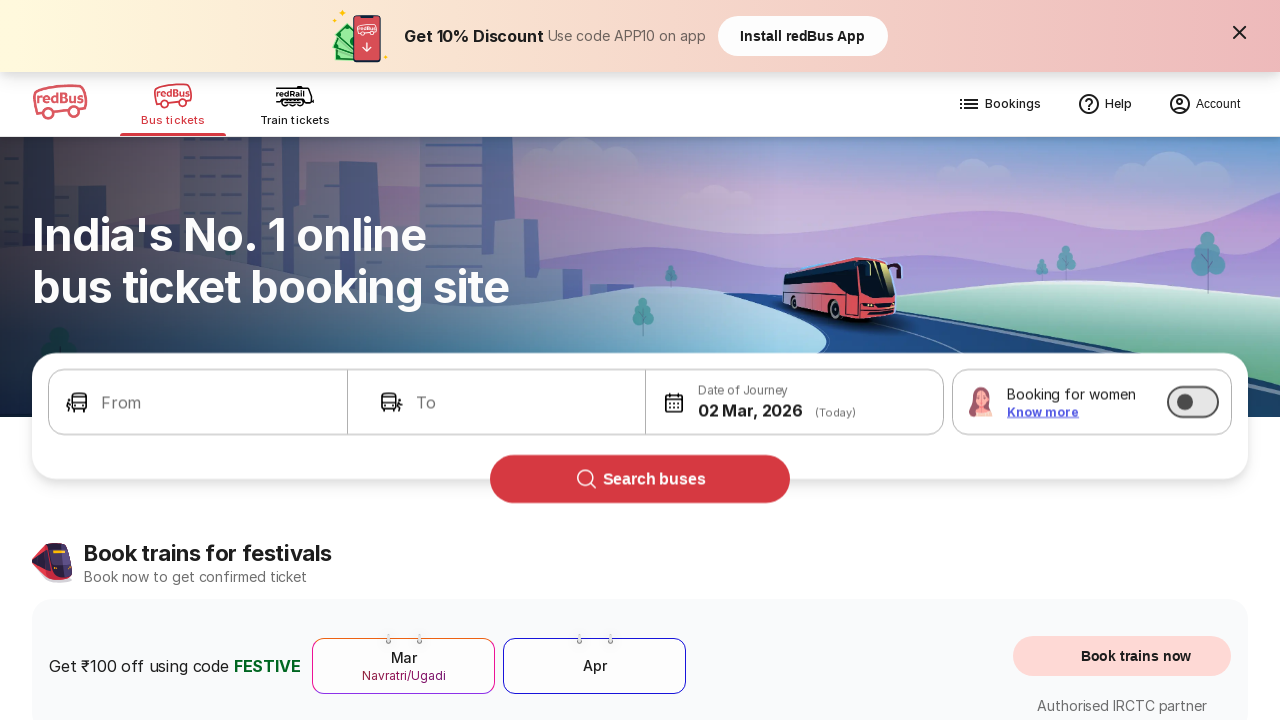

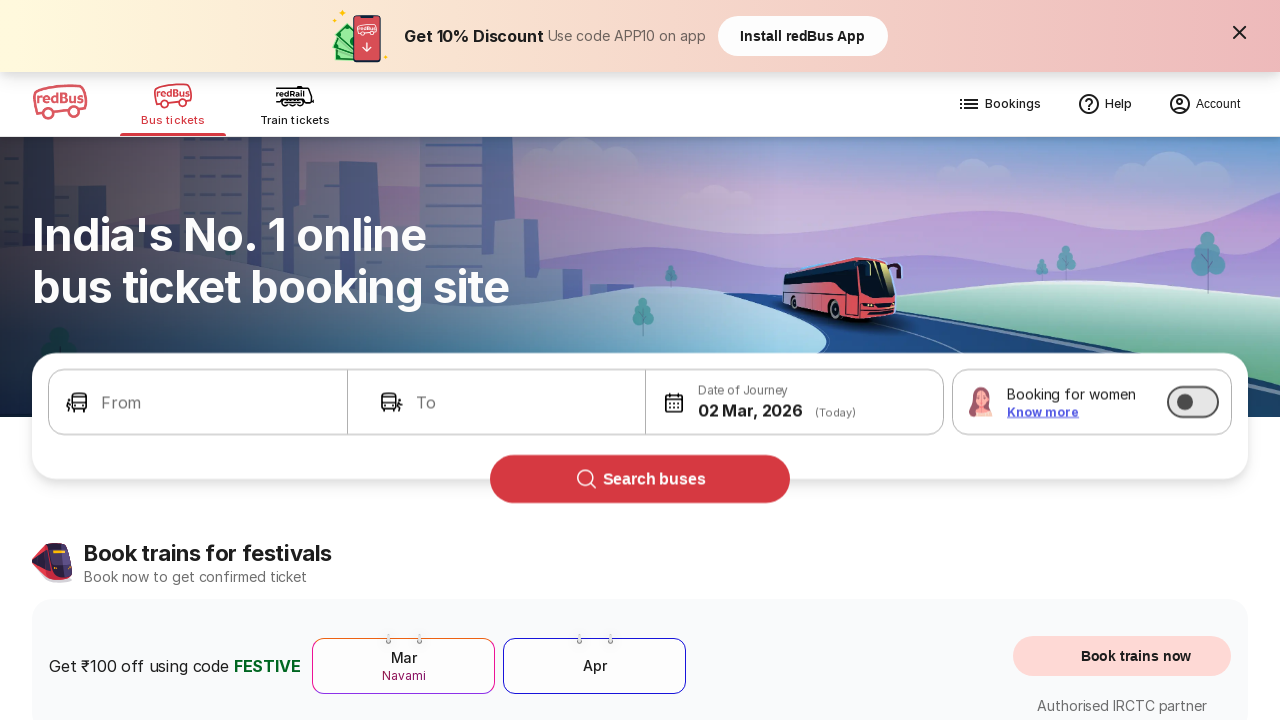